Tests element highlighting functionality by navigating to a page with many elements, locating a specific element, and applying a visual highlight style (red dashed border) to it using JavaScript execution.

Starting URL: http://the-internet.herokuapp.com/large

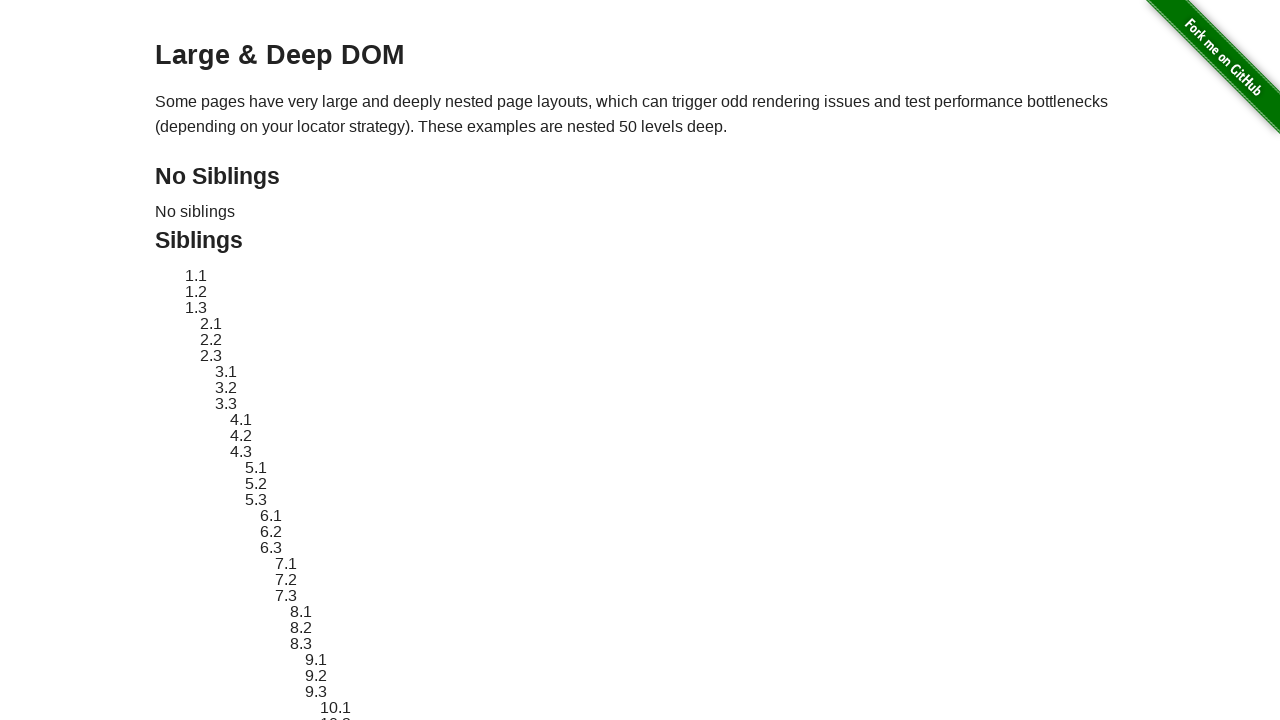

Located element with ID 'sibling-2.3'
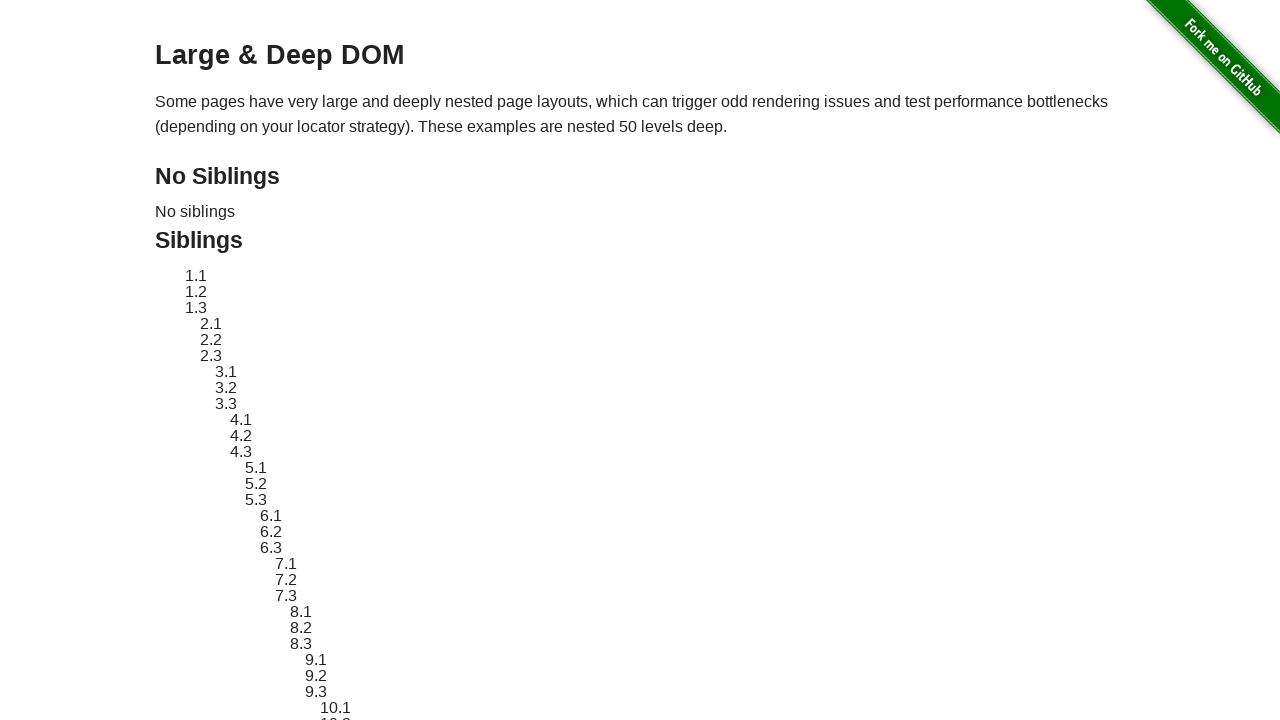

Element became visible
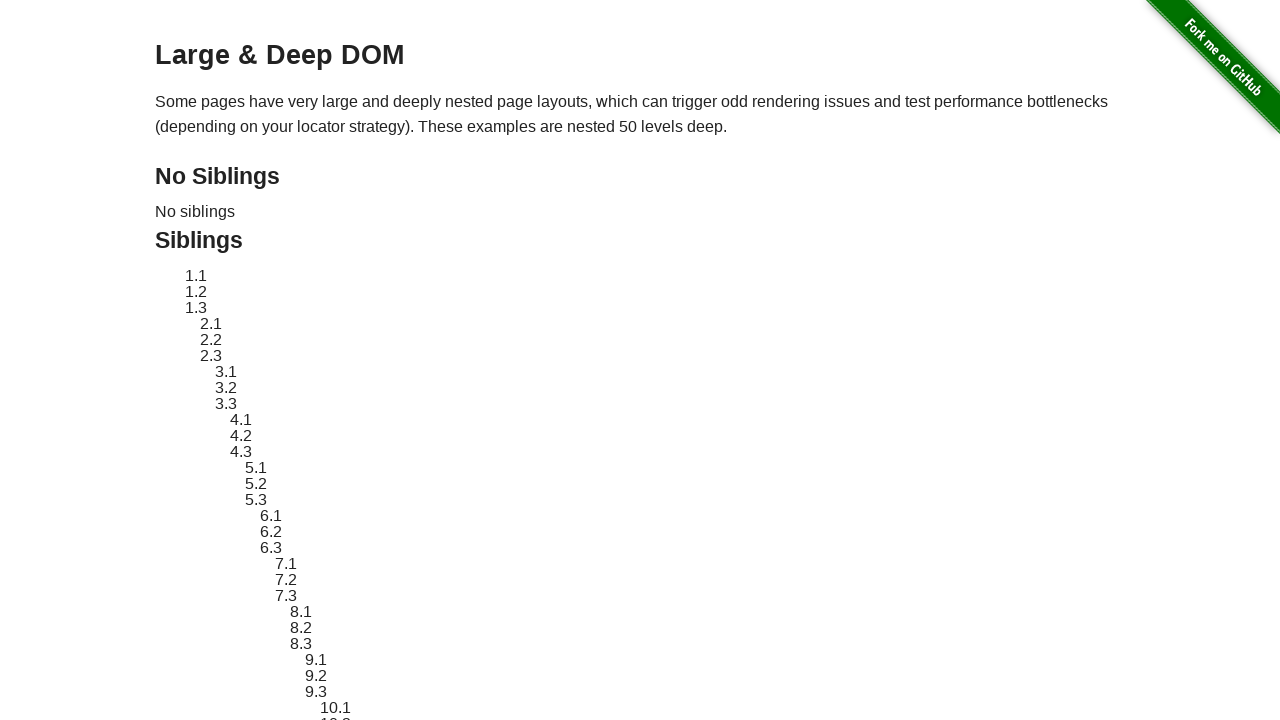

Applied red dashed border highlight style to element using JavaScript
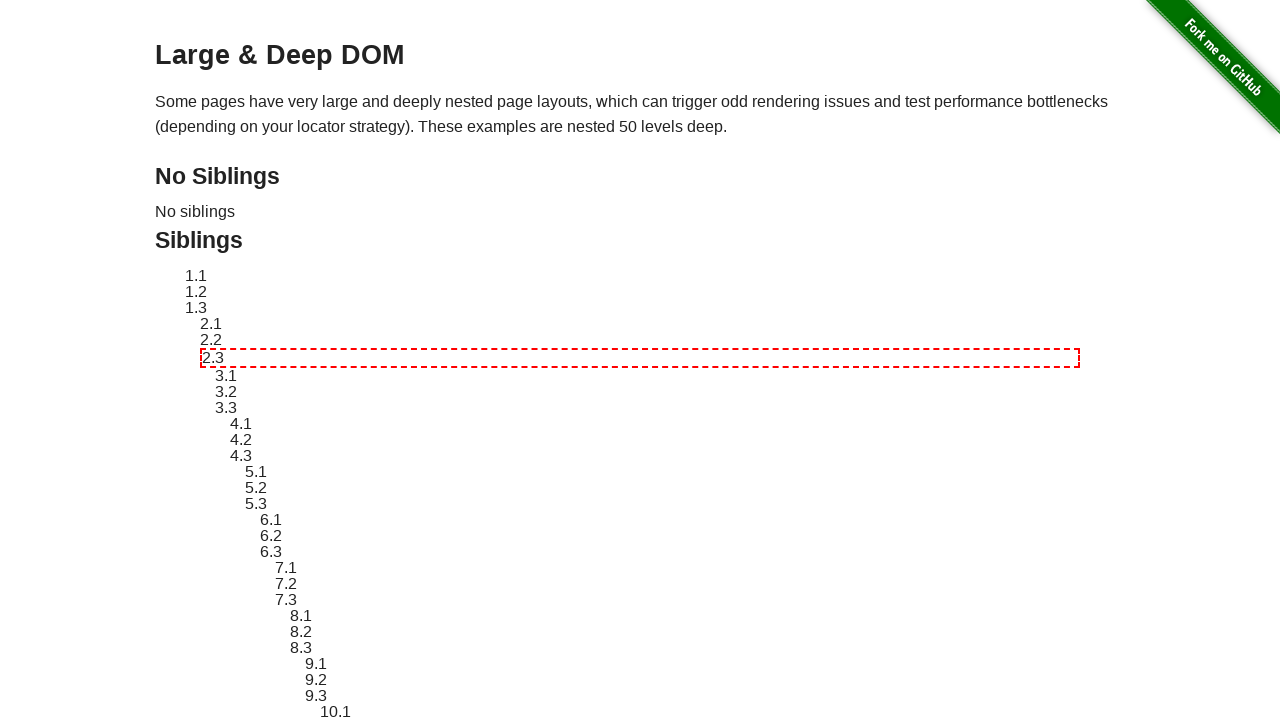

Waited 3 seconds to observe highlight effect
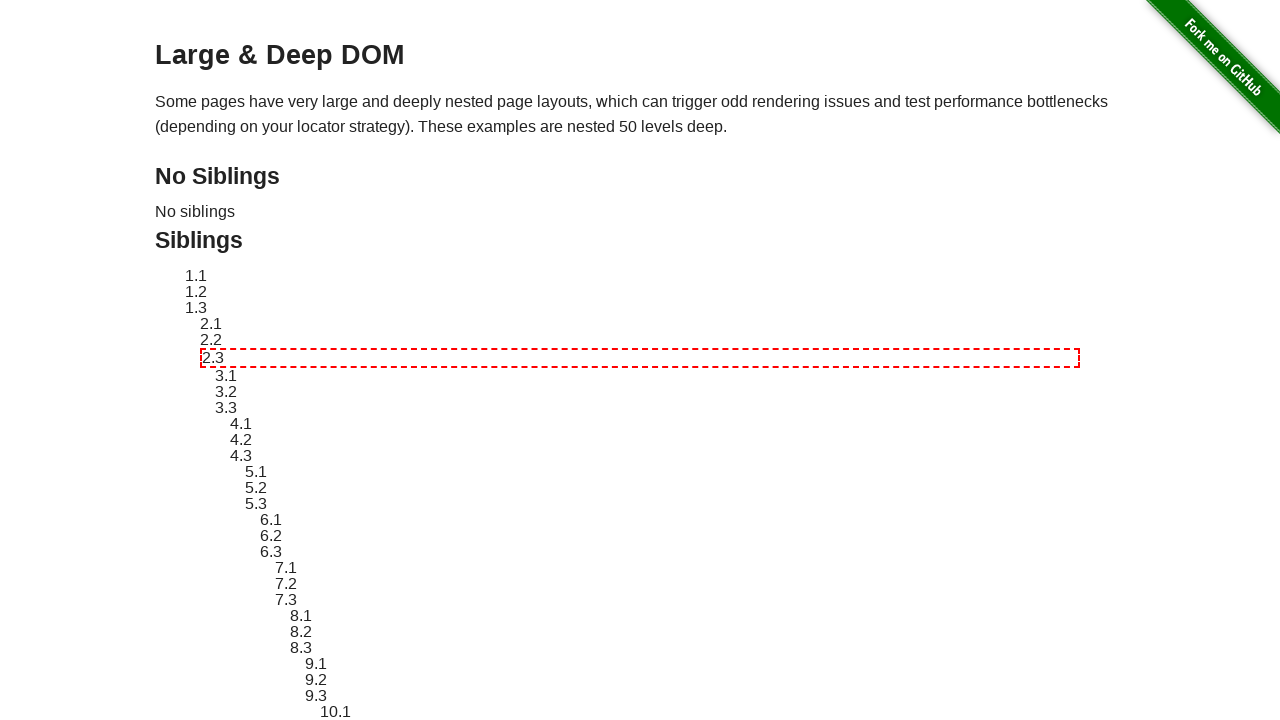

Verified that highlighted element is visible
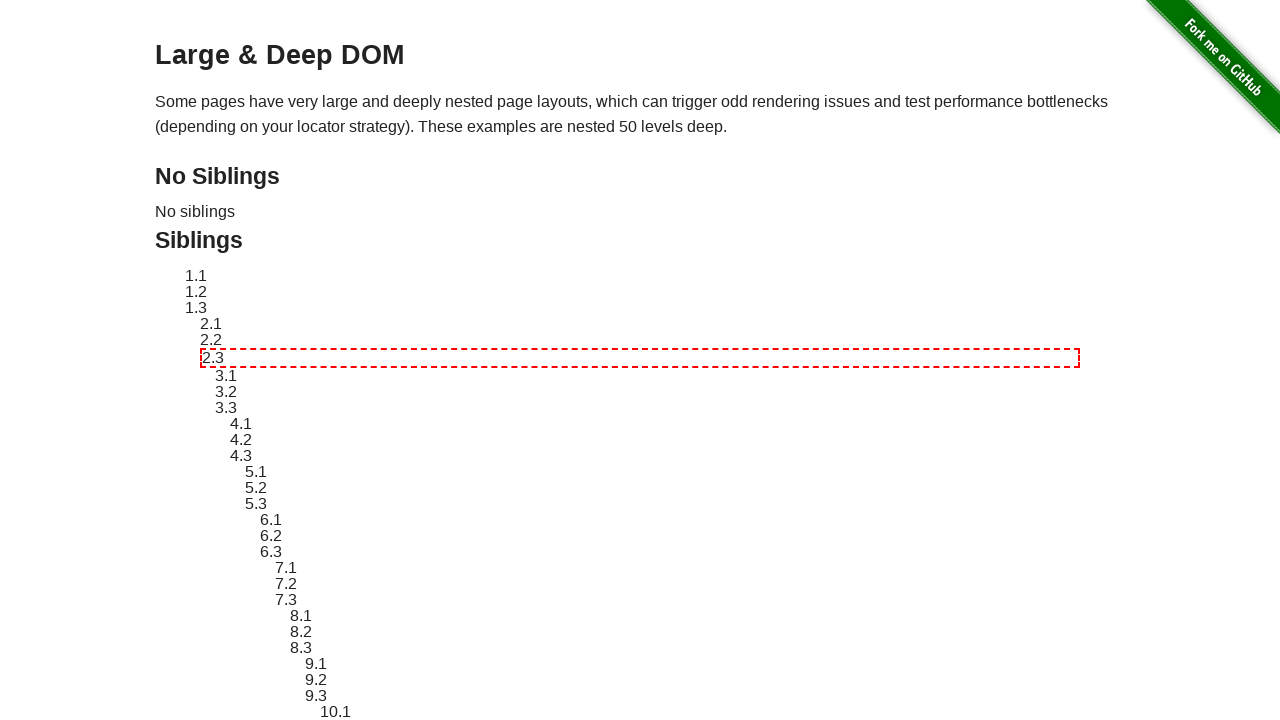

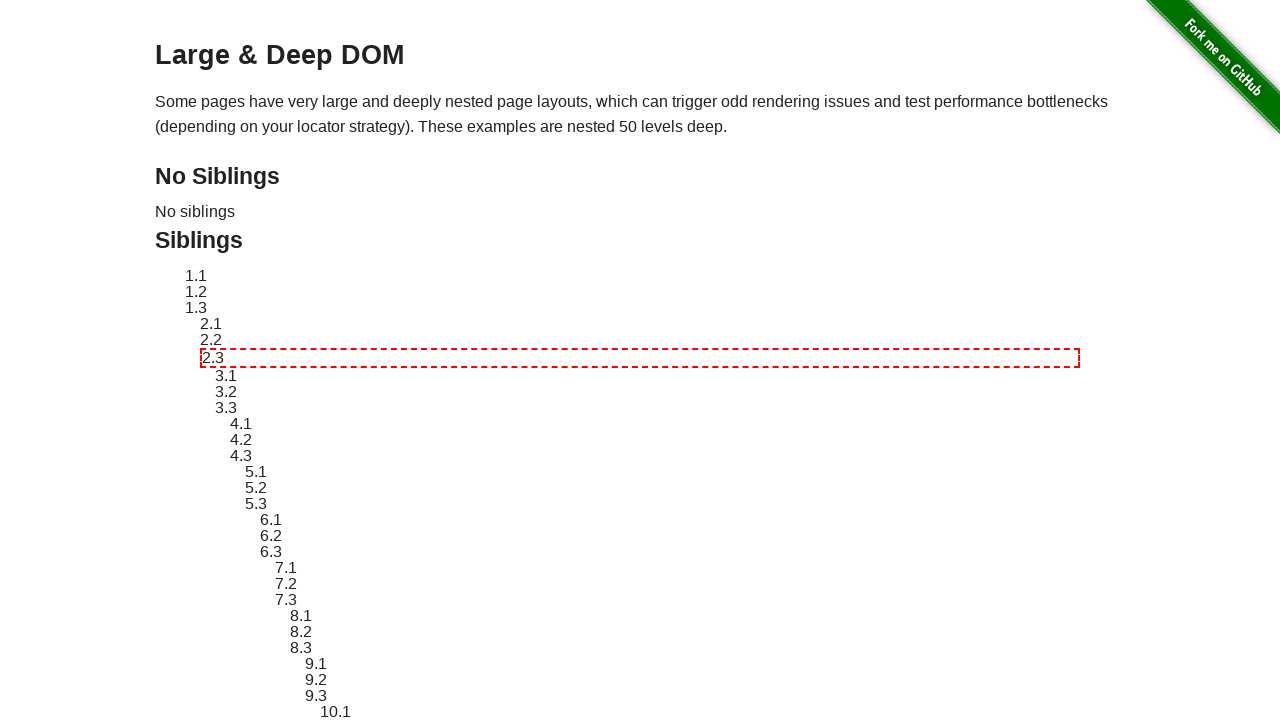